Tests that the Playwright Python documentation page has a "GET STARTED" link that navigates to the docs intro page when clicked

Starting URL: https://playwright.dev/python

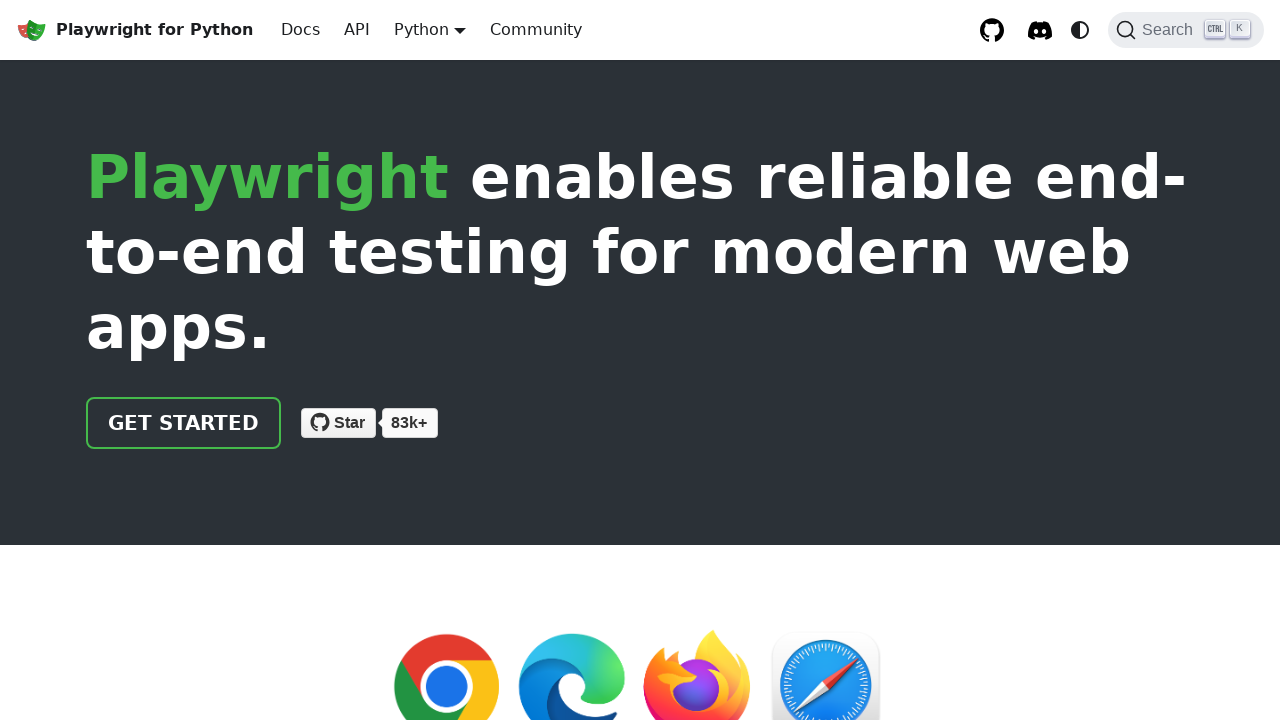

Located GET STARTED link on Playwright Python documentation page
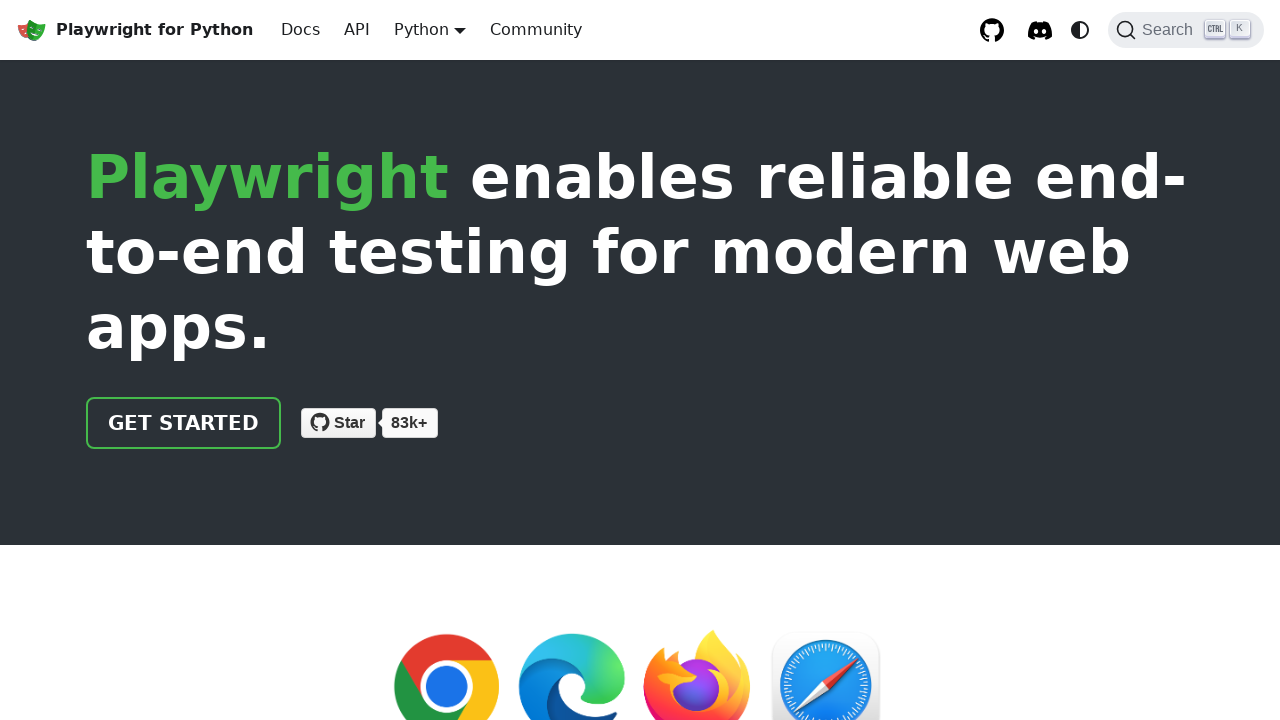

Clicked GET STARTED link at (184, 423) on internal:role=link[name="GET STARTED"i]
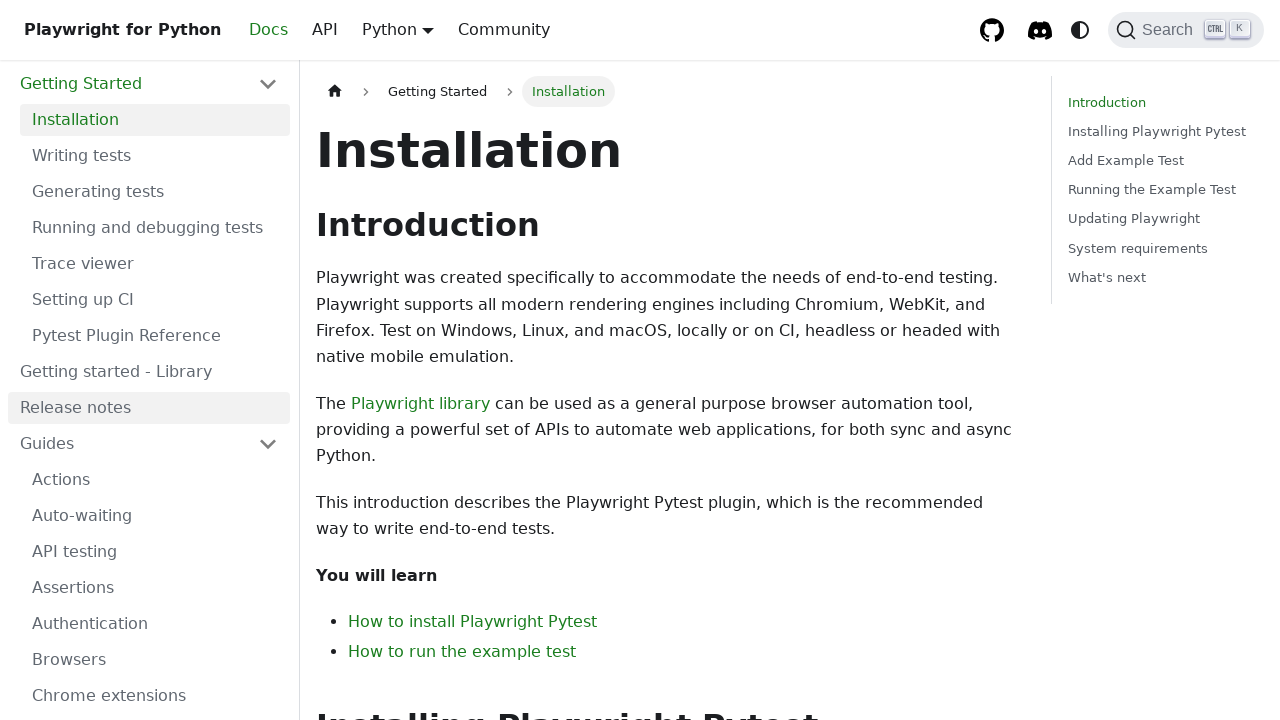

Navigated to Playwright Python docs intro page
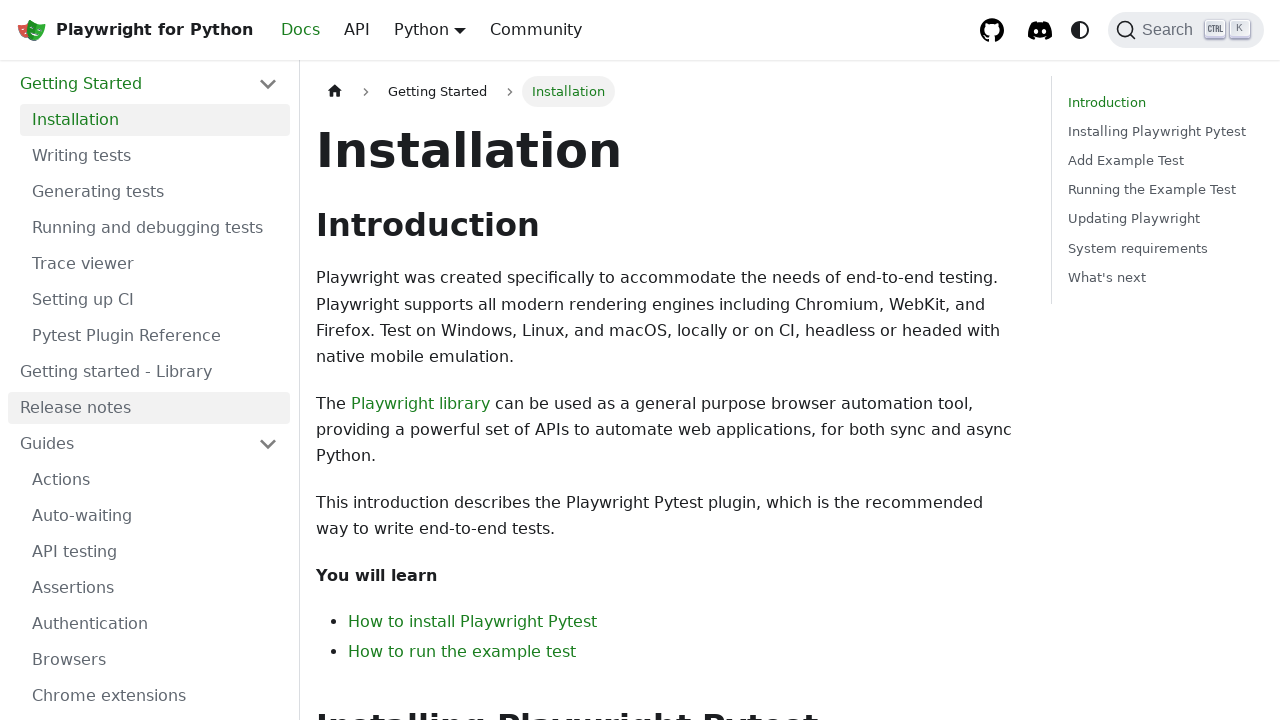

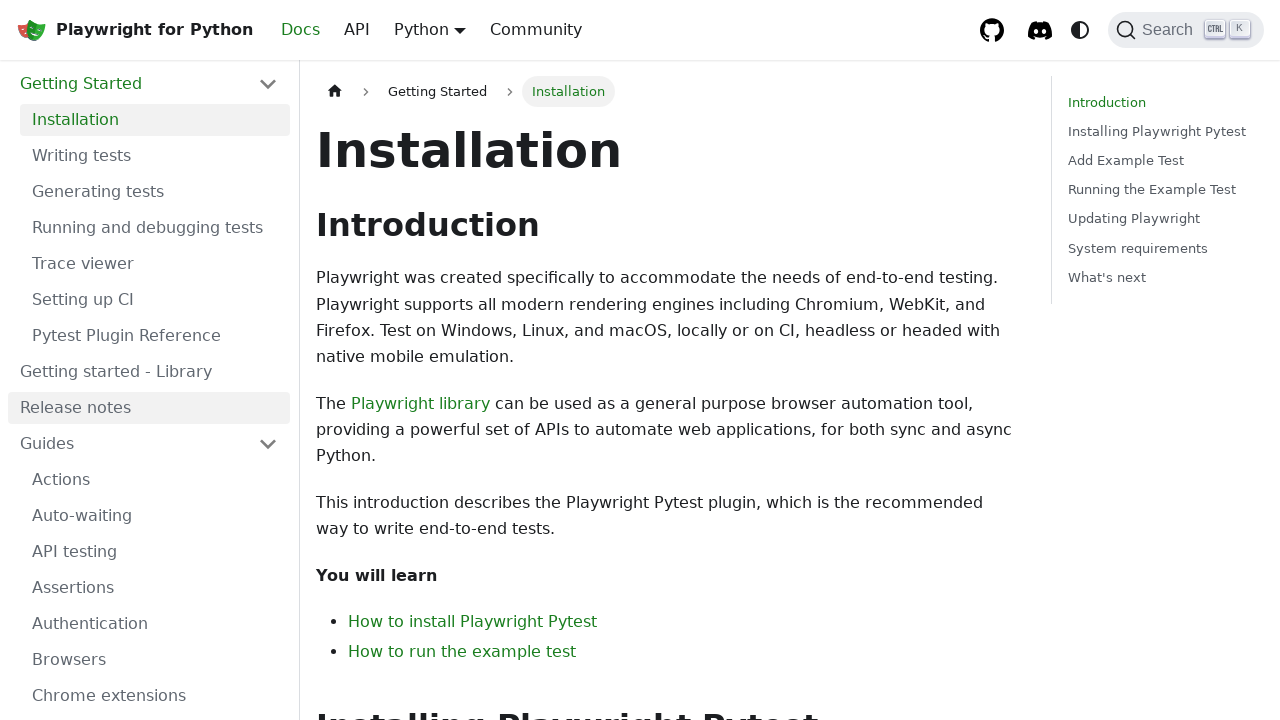